Tests selecting multiple checkboxes on a web form by finding all checkboxes and clicking any that are not already selected

Starting URL: https://bonigarcia.dev/selenium-webdriver-java/web-form.html

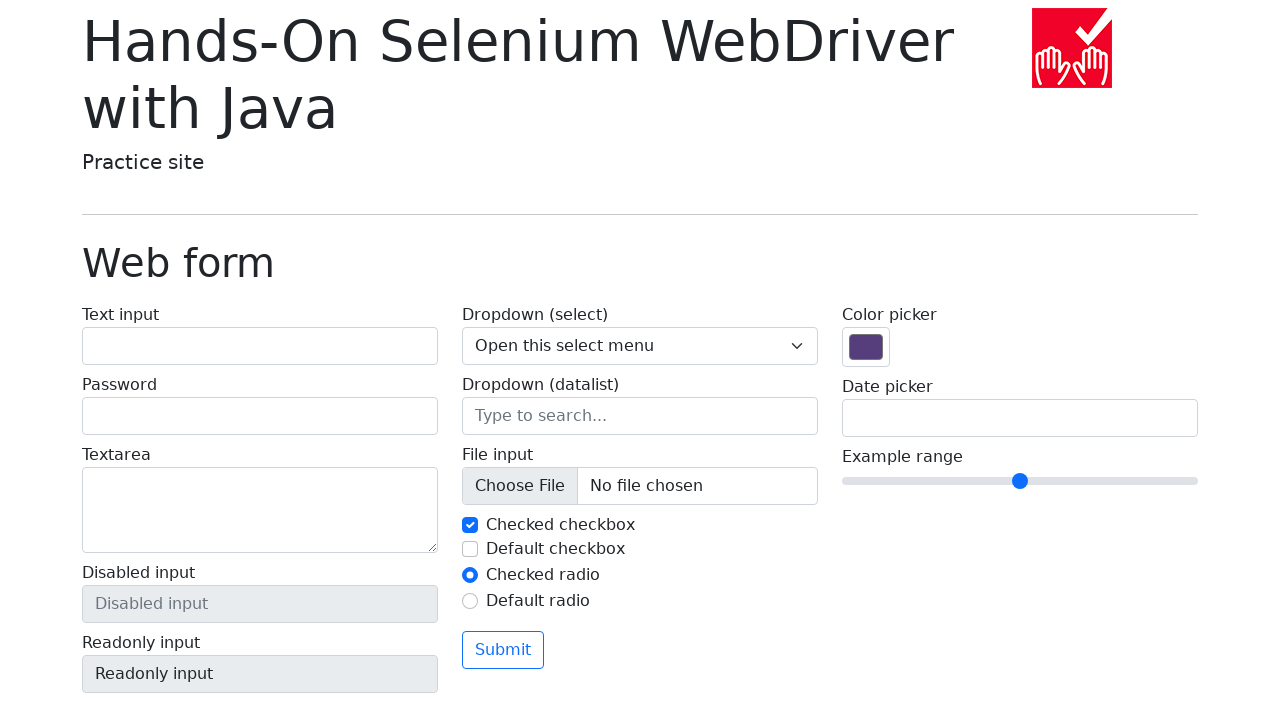

Waited for checkboxes to load on the web form
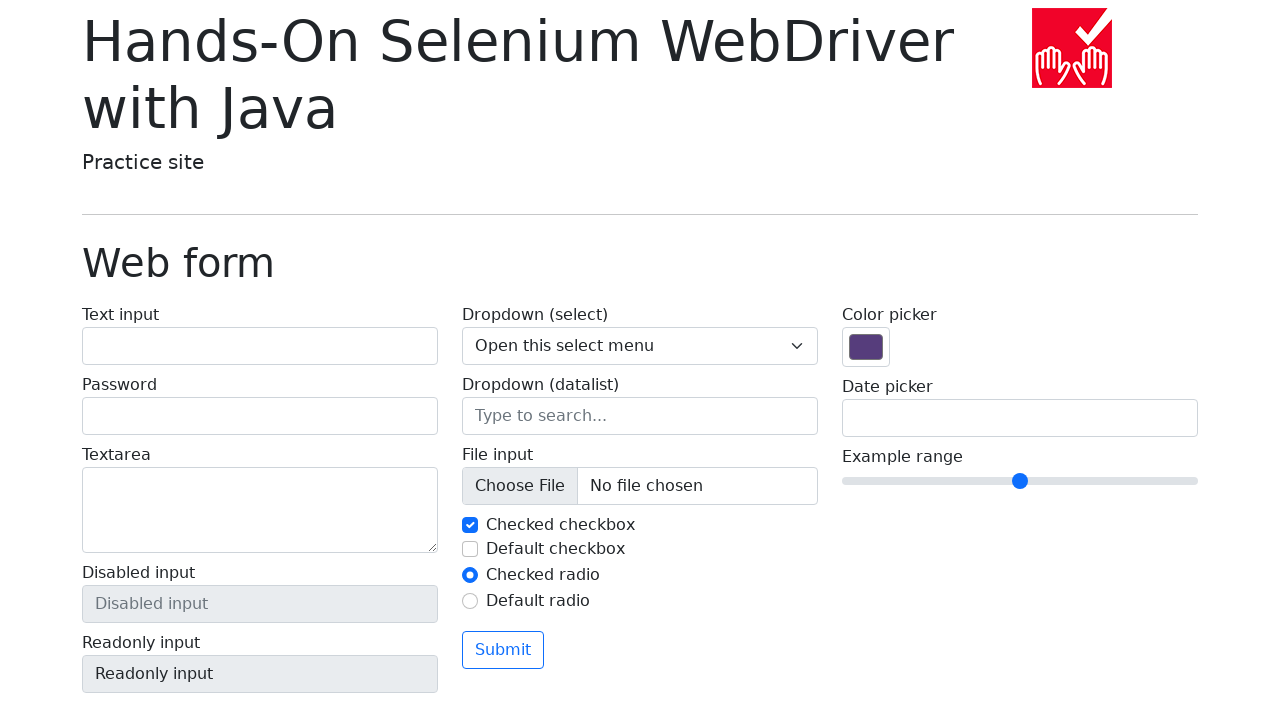

Located all checkboxes with name 'my-check'
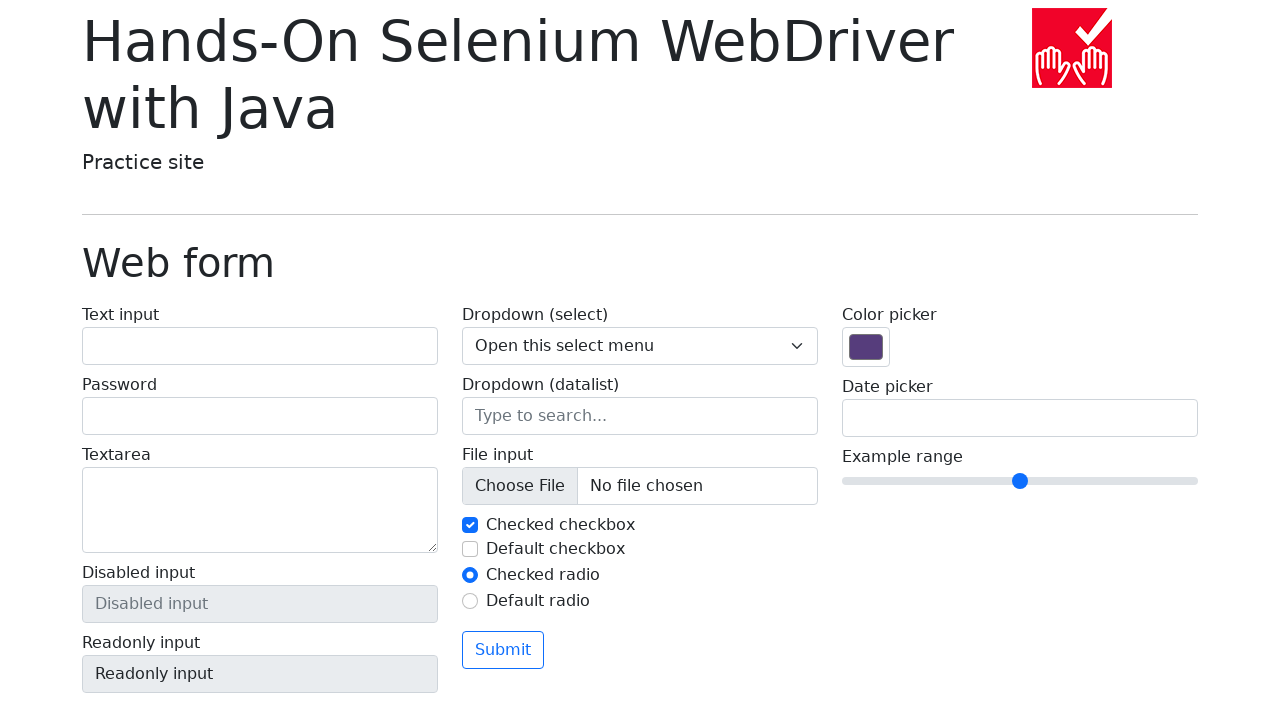

Found 2 checkboxes on the form
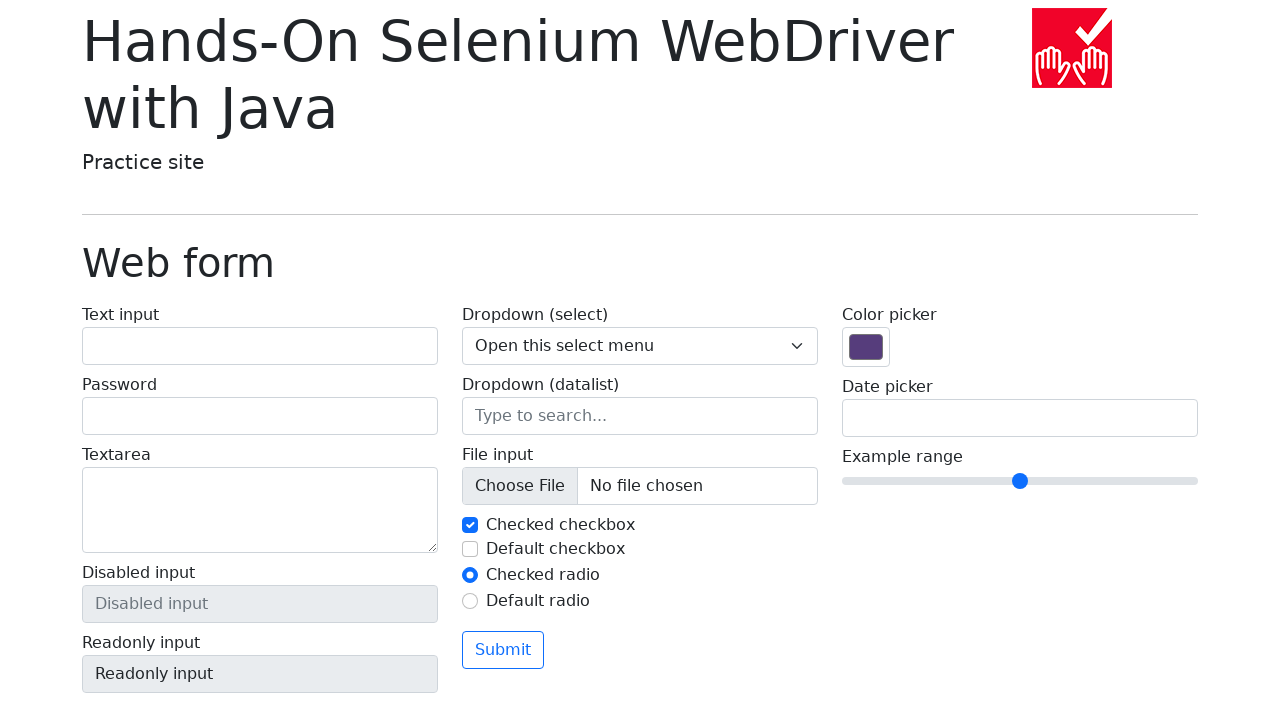

Retrieved checkbox 1 of 2
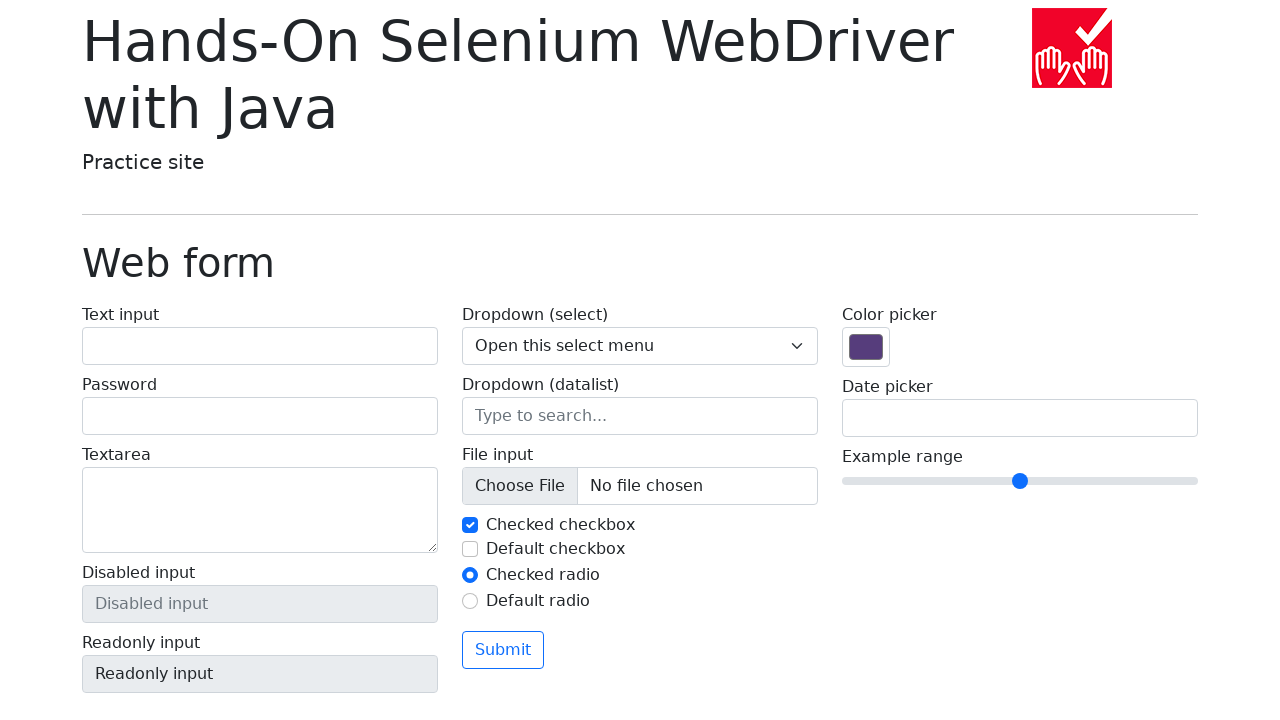

Checkbox 1 was already selected, skipped
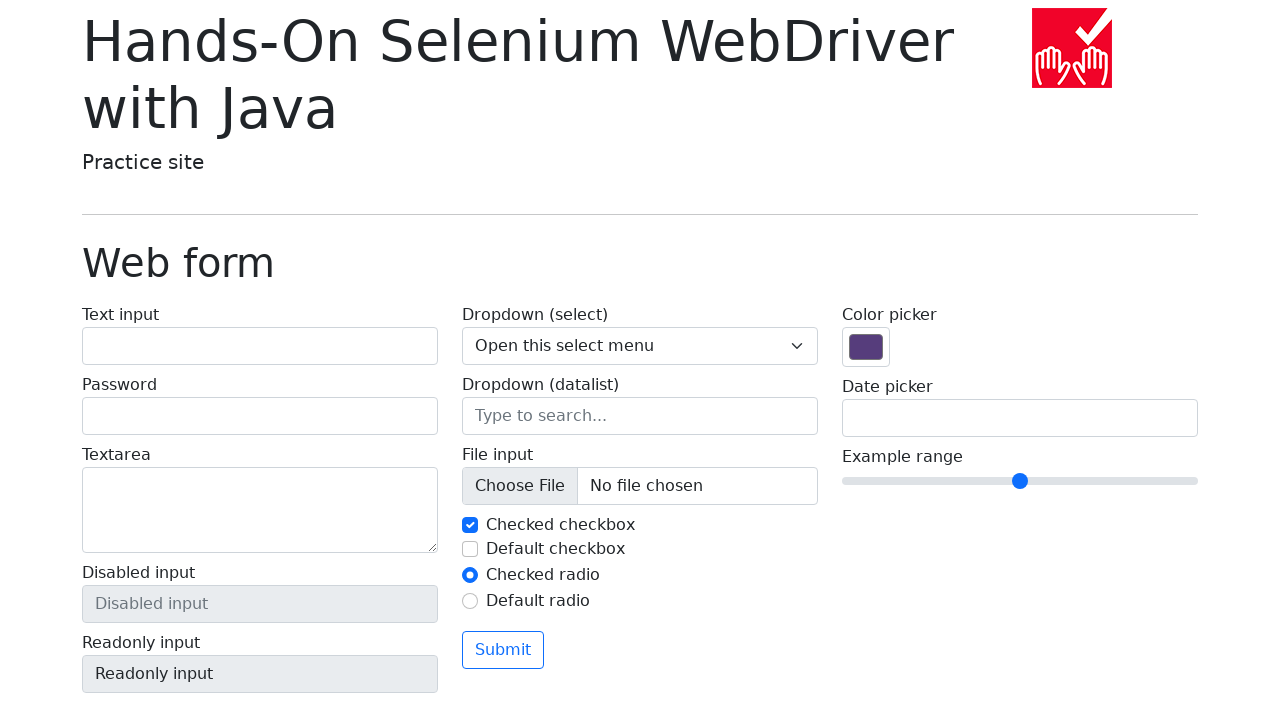

Retrieved checkbox 2 of 2
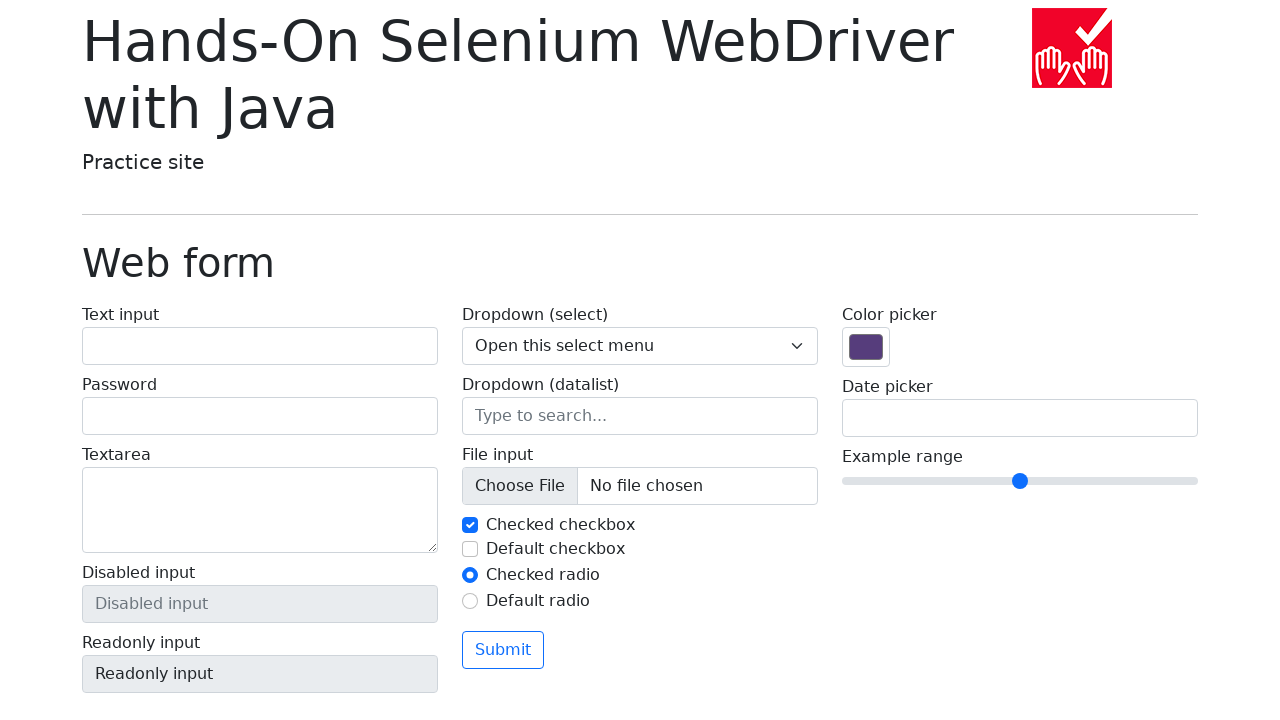

Clicked unchecked checkbox 2 to select it at (470, 549) on input[name='my-check'] >> nth=1
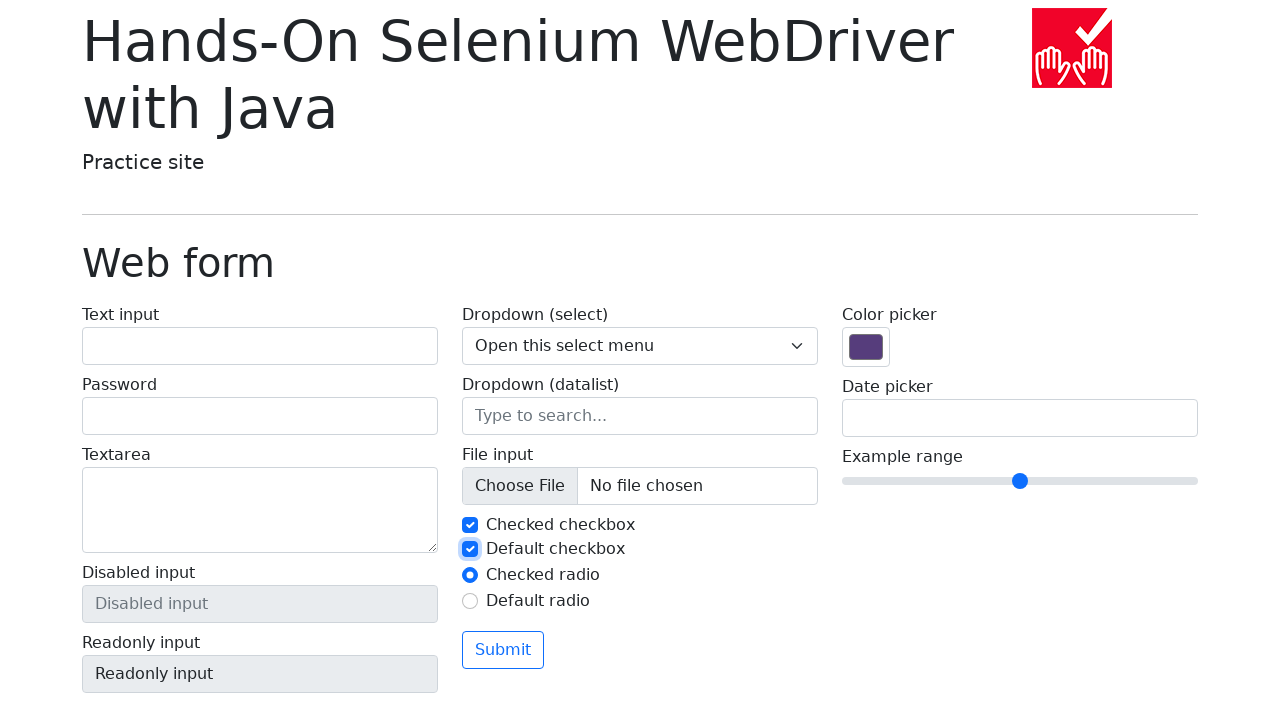

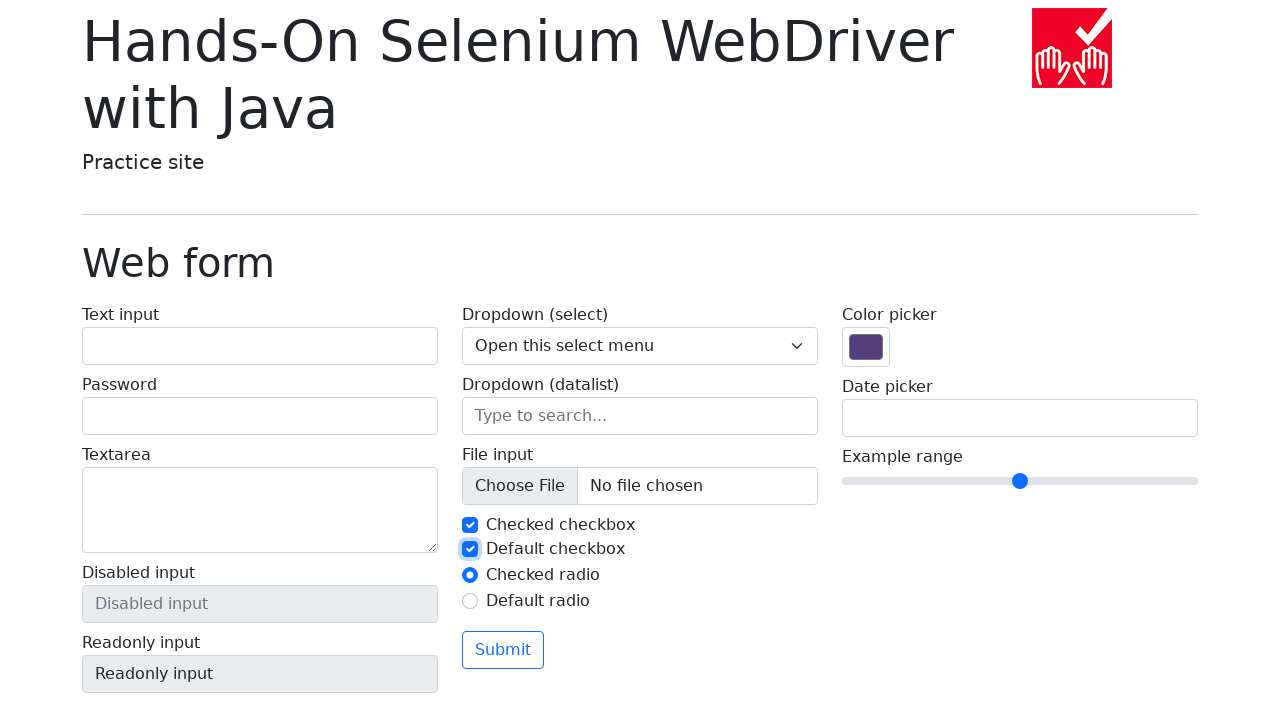